Adds a product to cart on BStackDemo (test was disabled in original but contains valid automation flow)

Starting URL: https://www.bstackdemo.com

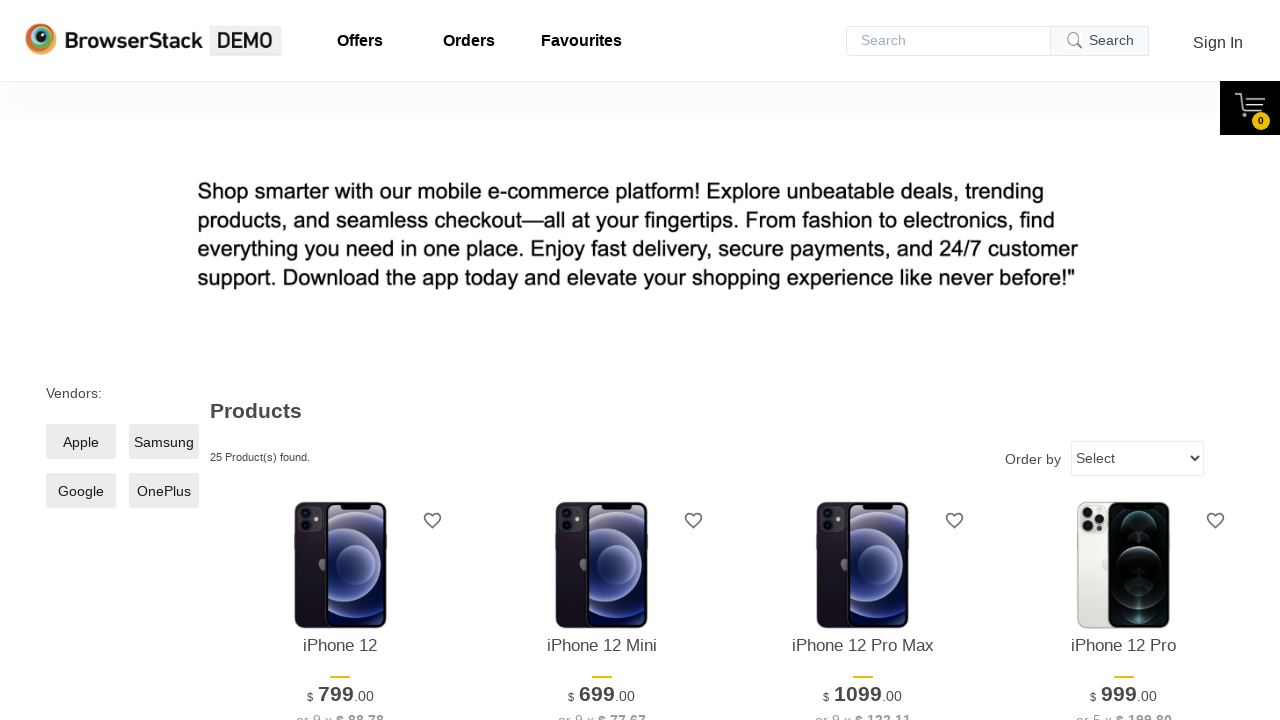

Waited for first product to be visible
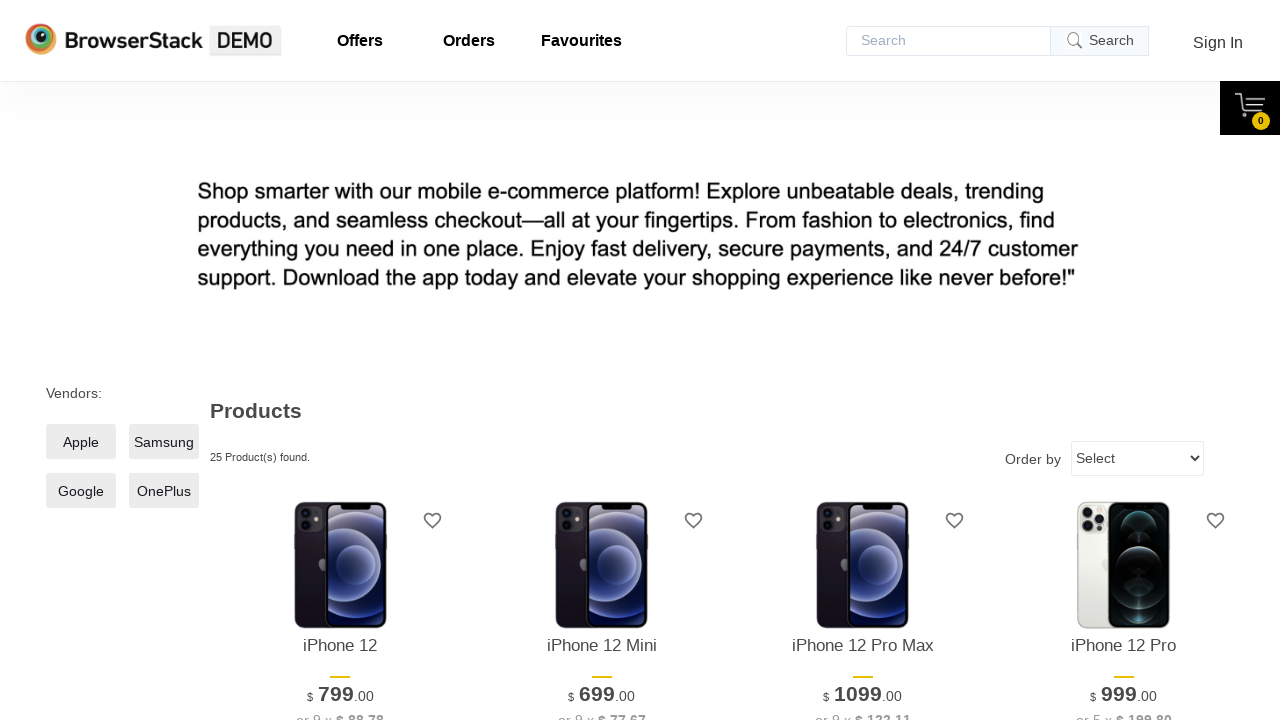

Retrieved first product text: iPhone 12
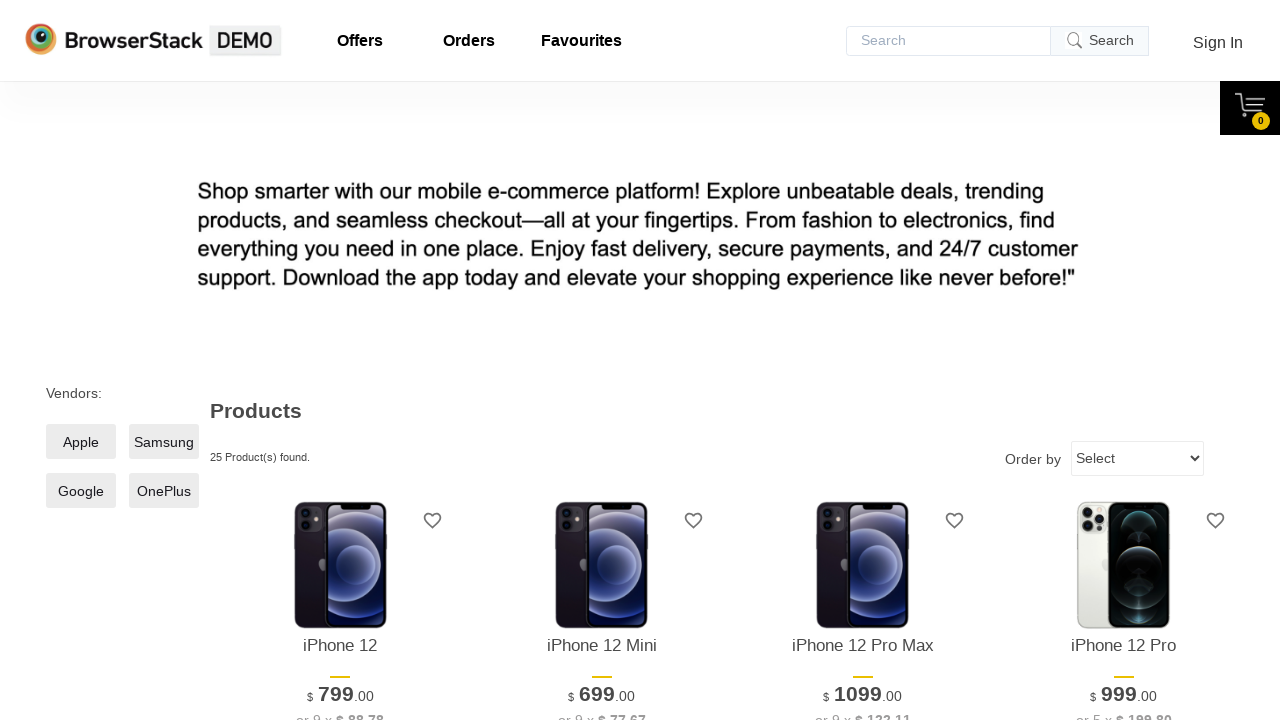

Clicked 'Add to Cart' button for first product at (340, 361) on xpath=//*[@id='1']/div[4]
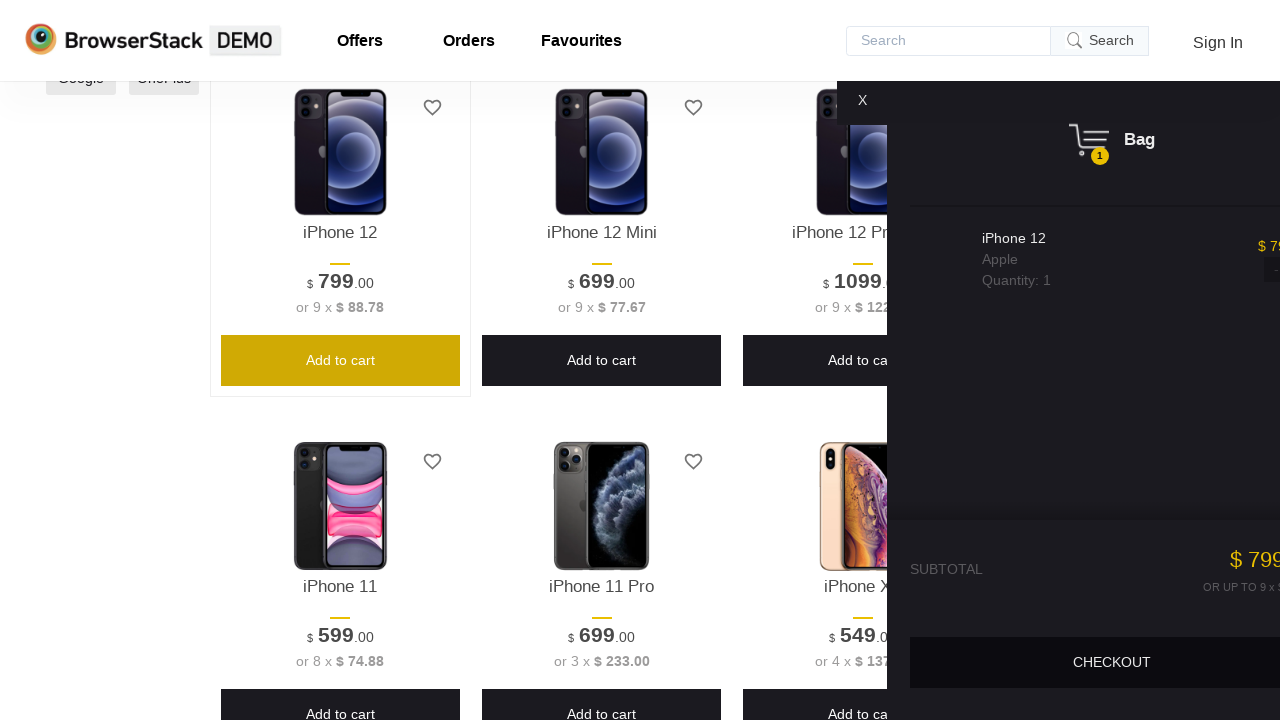

Waited for shopping cart to be displayed
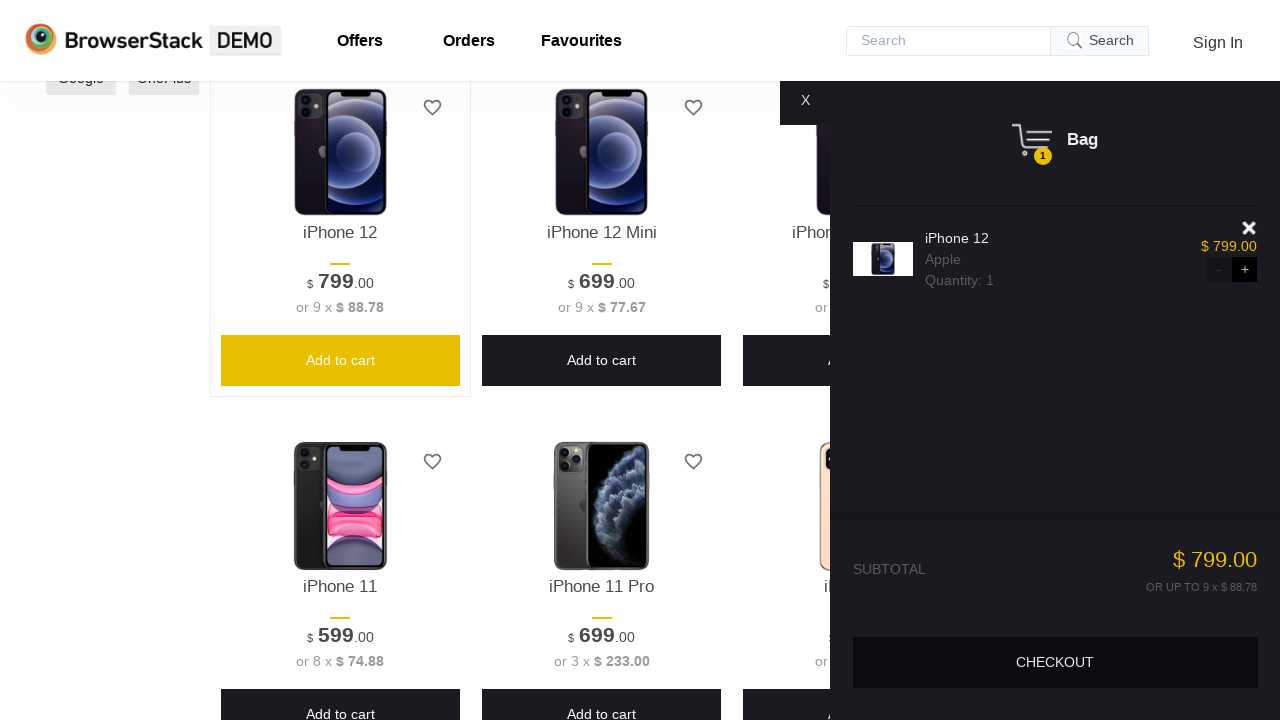

Retrieved product text from cart: iPhone 12
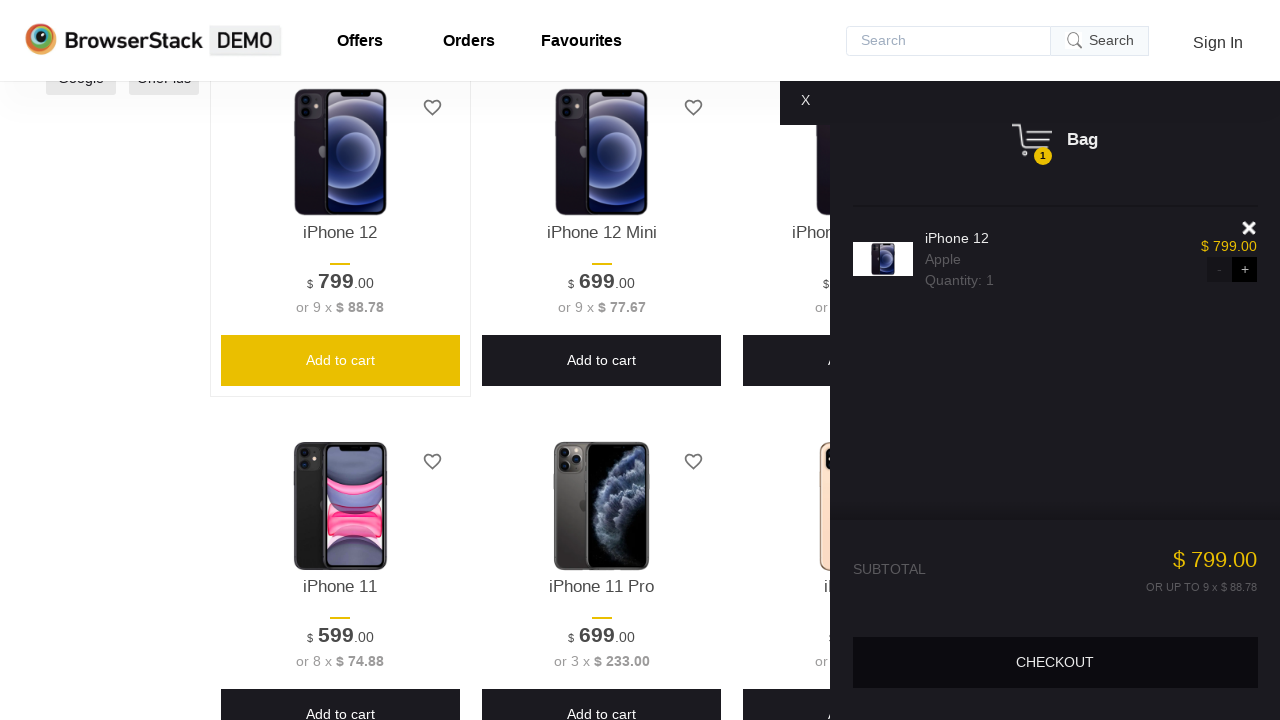

Verified that product in cart matches the added product
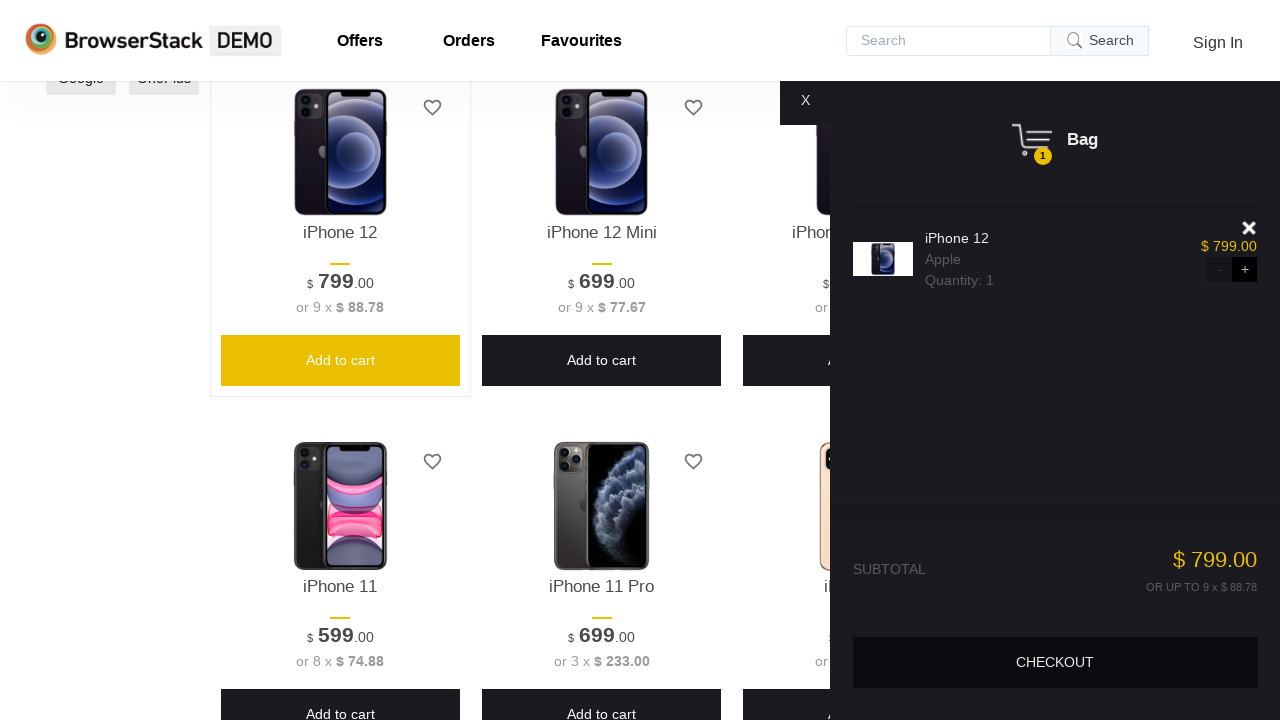

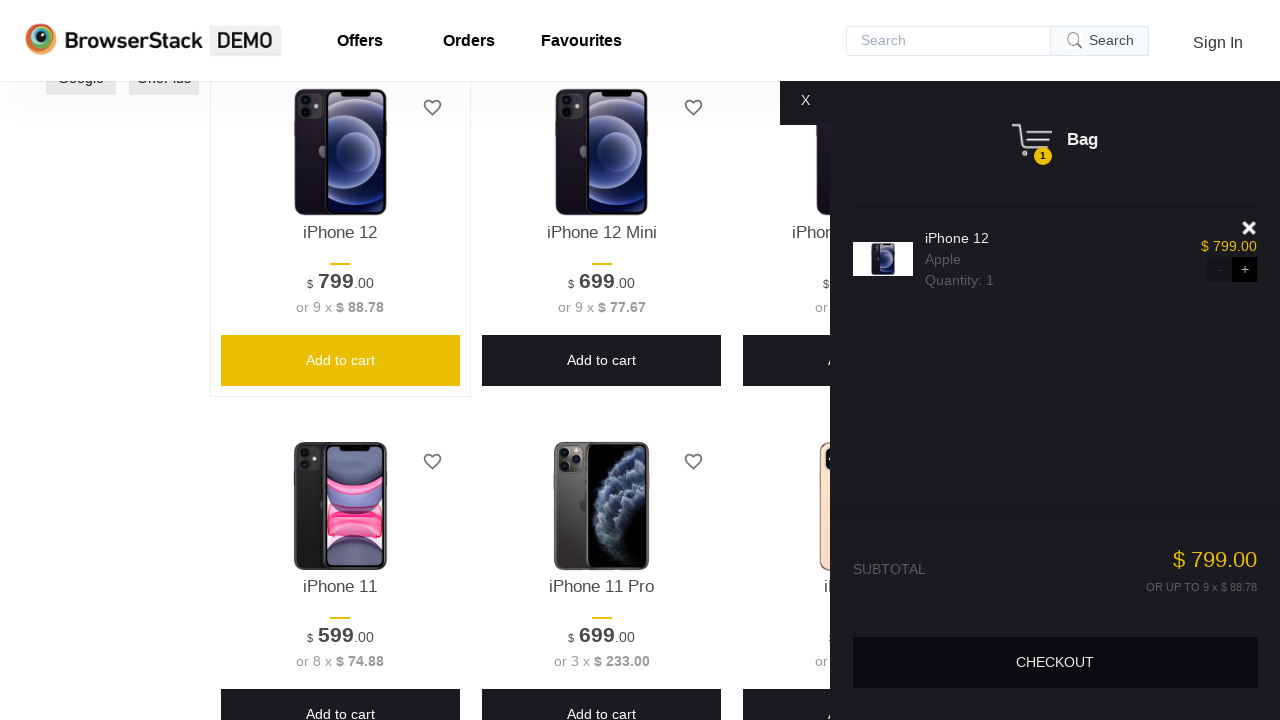